Tests checkbox selection and autosuggest dropdown functionality including both click selection and keyboard navigation

Starting URL: https://rahulshettyacademy.com/dropdownsPractise/

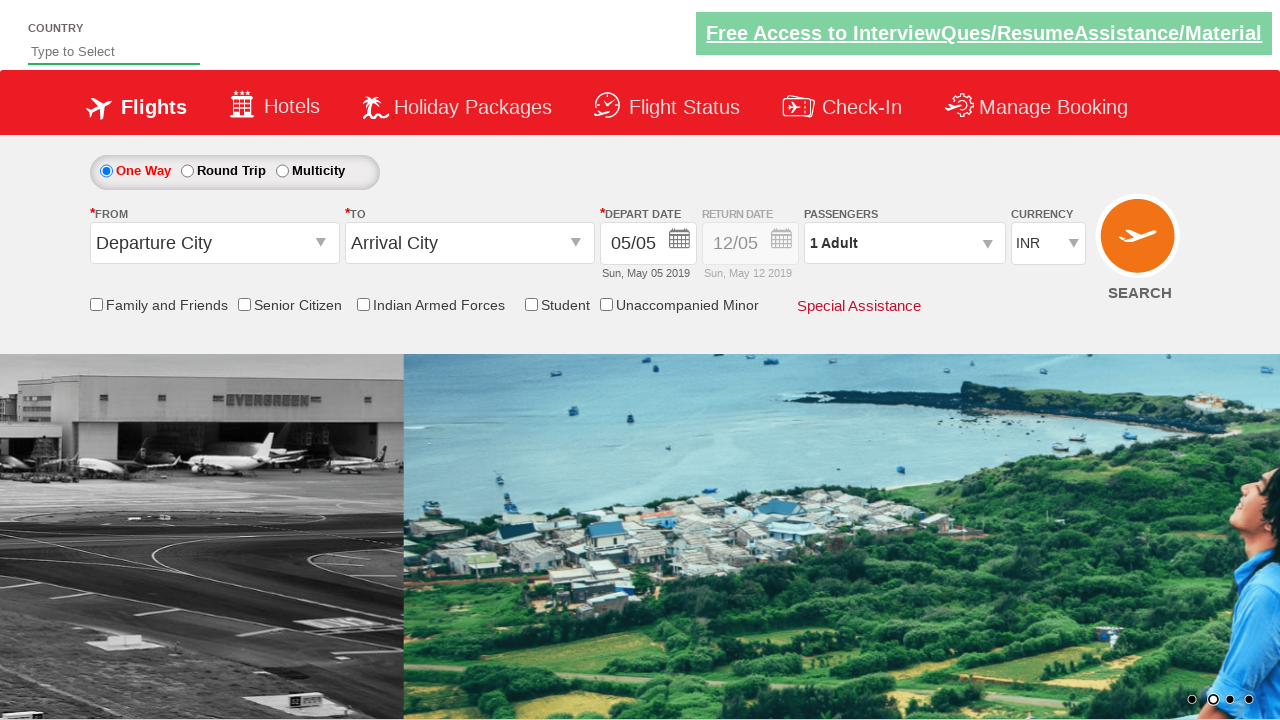

Counted total checkboxes on page: 6
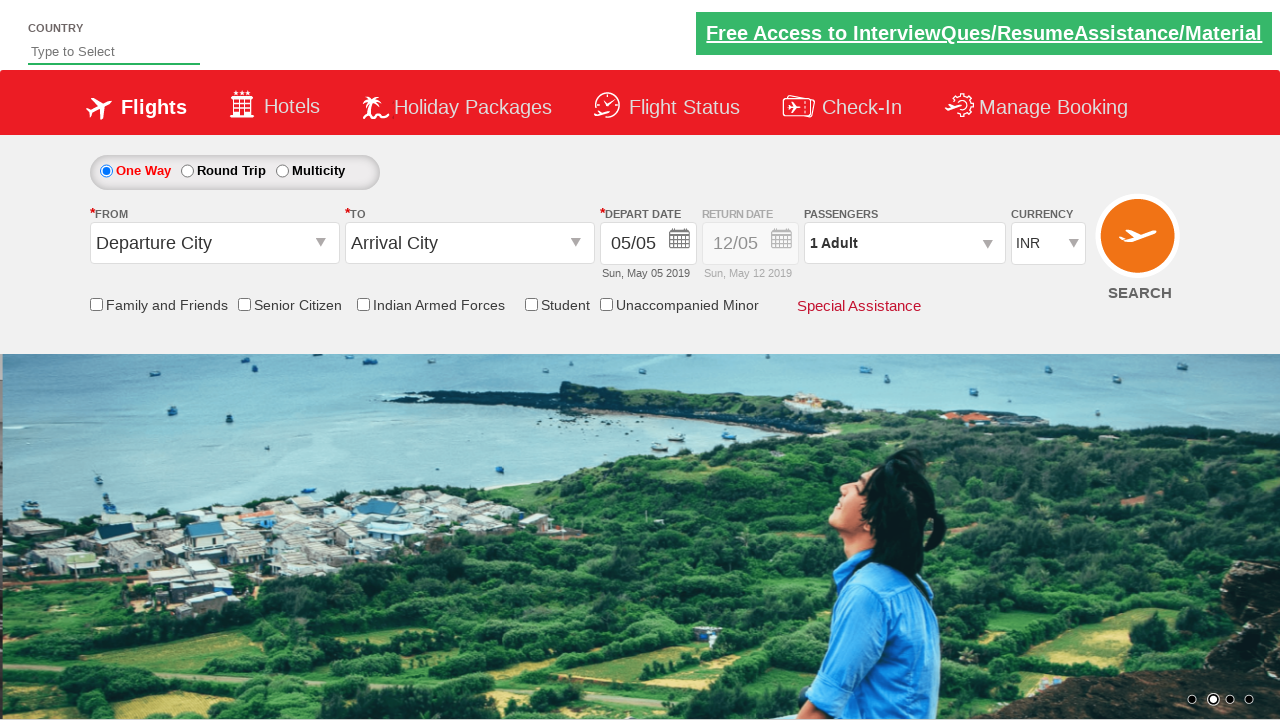

Clicked friends and family checkbox at (96, 304) on input[id*='friendsandfamily']
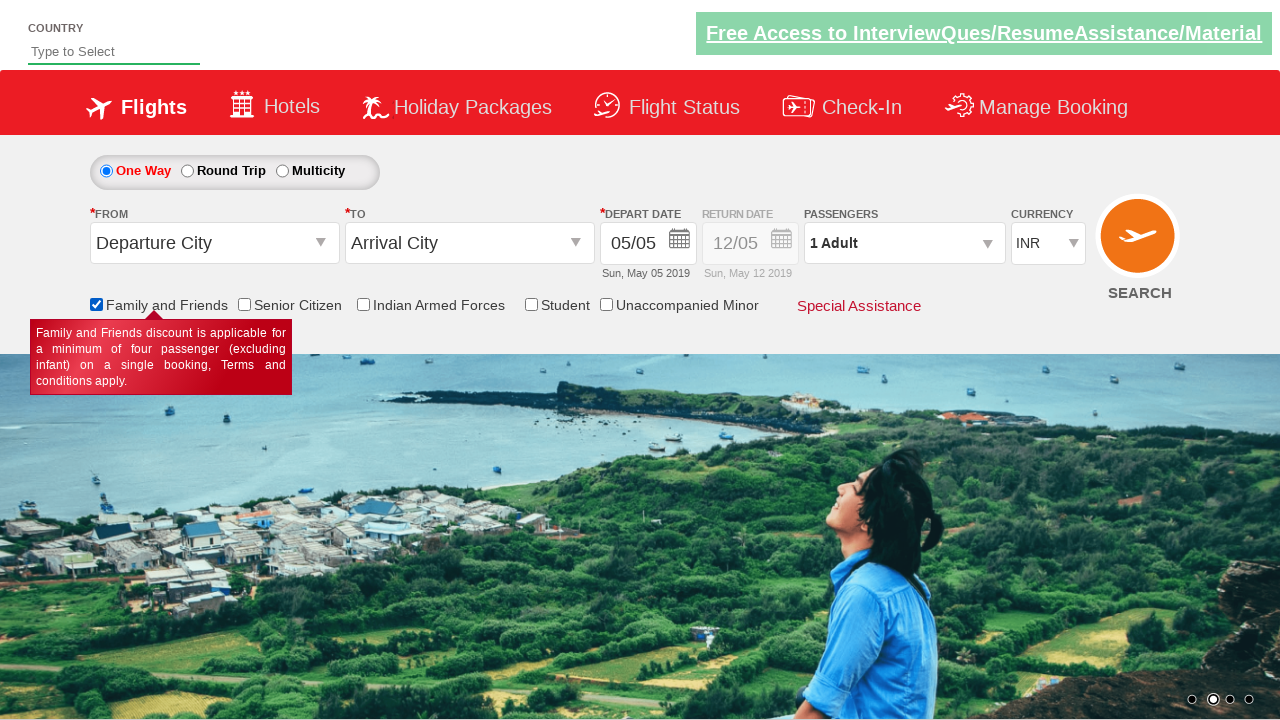

Verified friends and family checkbox is selected
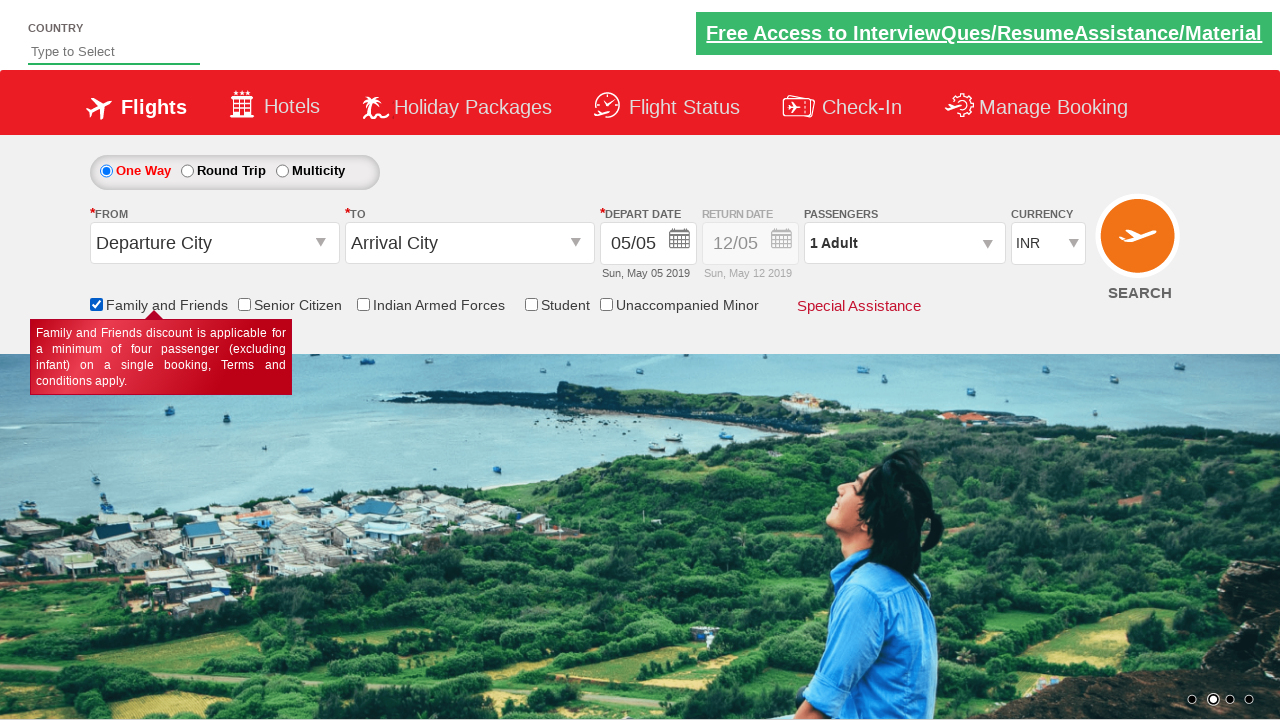

Filled autosuggest field with 'rus' on #autosuggest
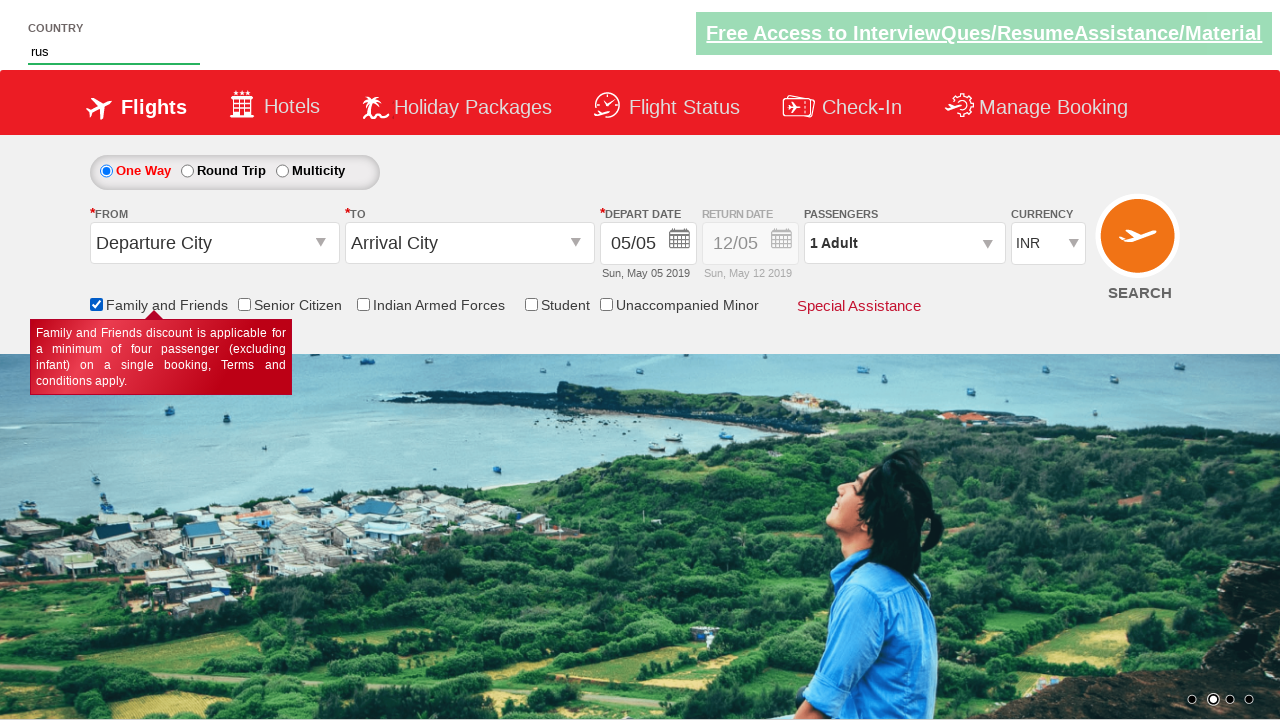

Autosuggest dropdown appeared with suggestions
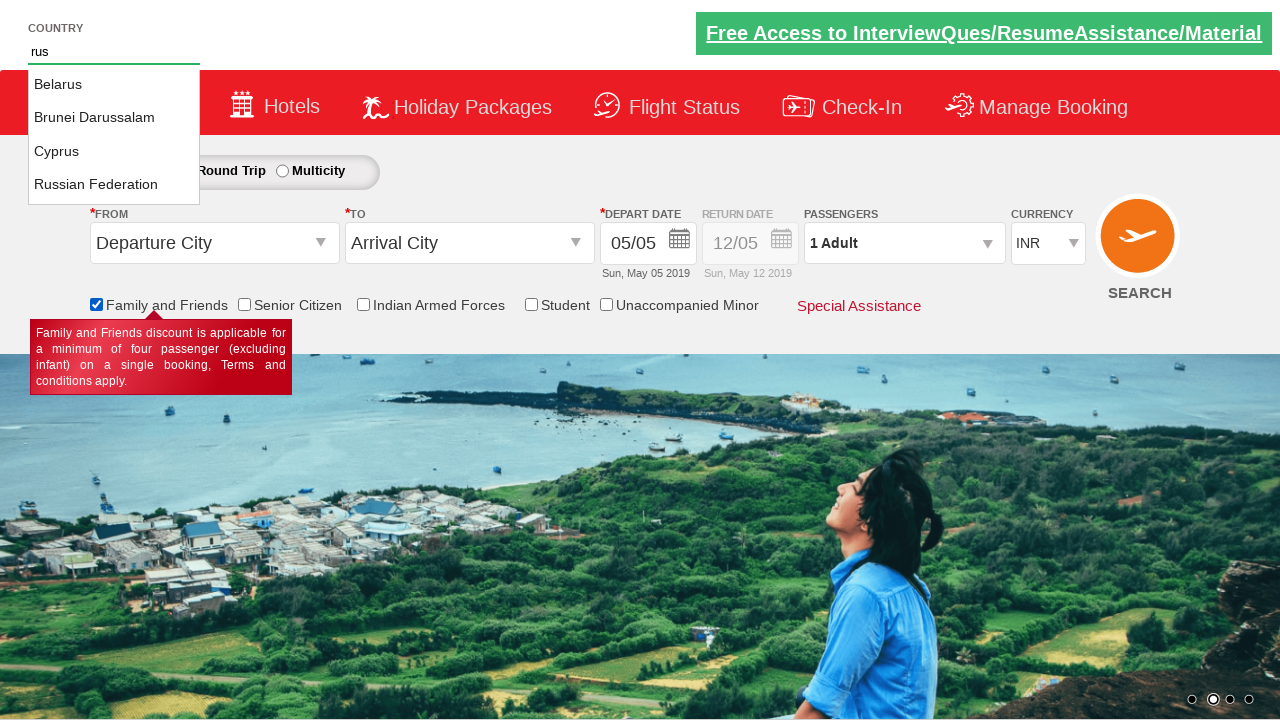

Clicked on 'Russian Federation' option from dropdown at (114, 185) on li.ui-menu-item a >> nth=3
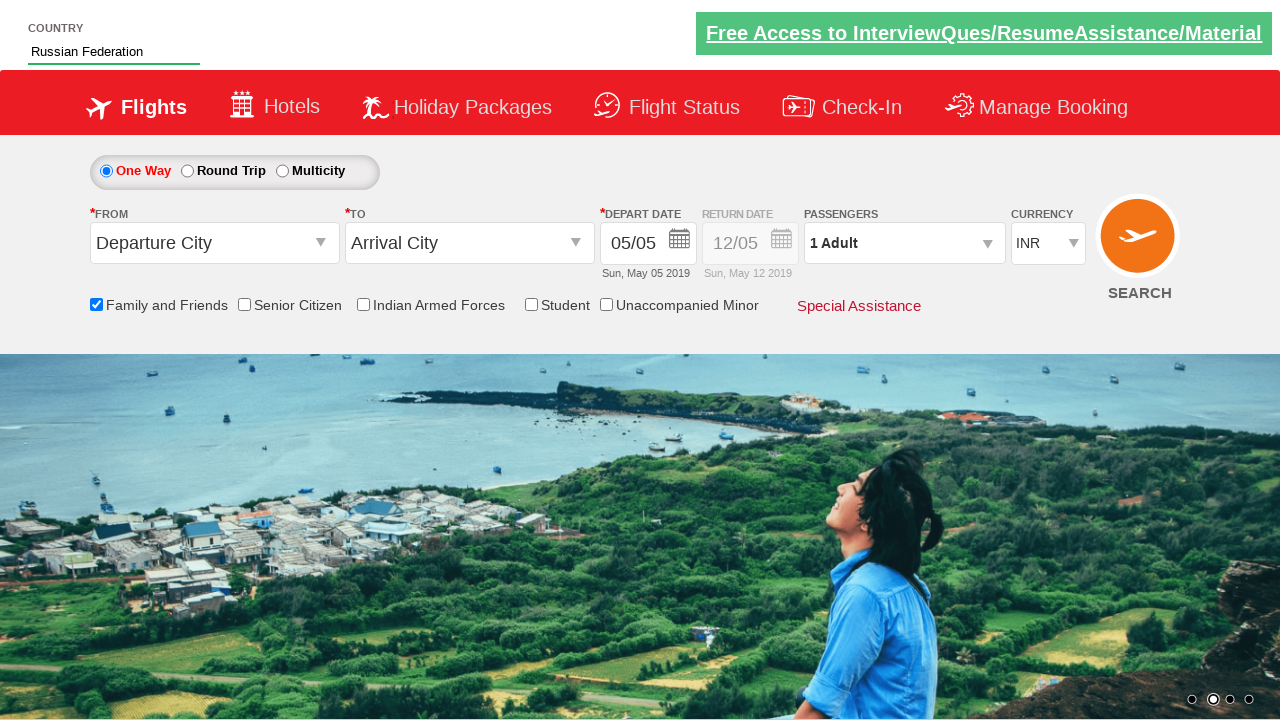

Cleared autosuggest field on #autosuggest
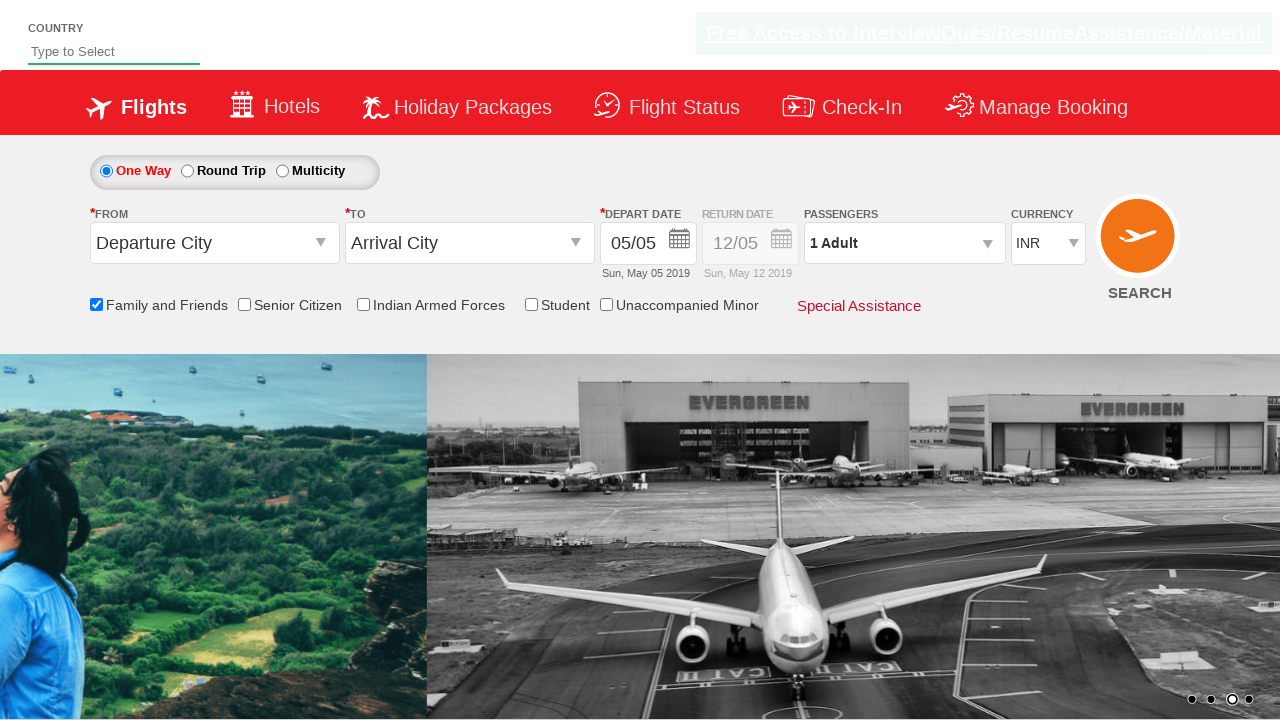

Filled autosuggest field with 'rus' again for keyboard navigation test on #autosuggest
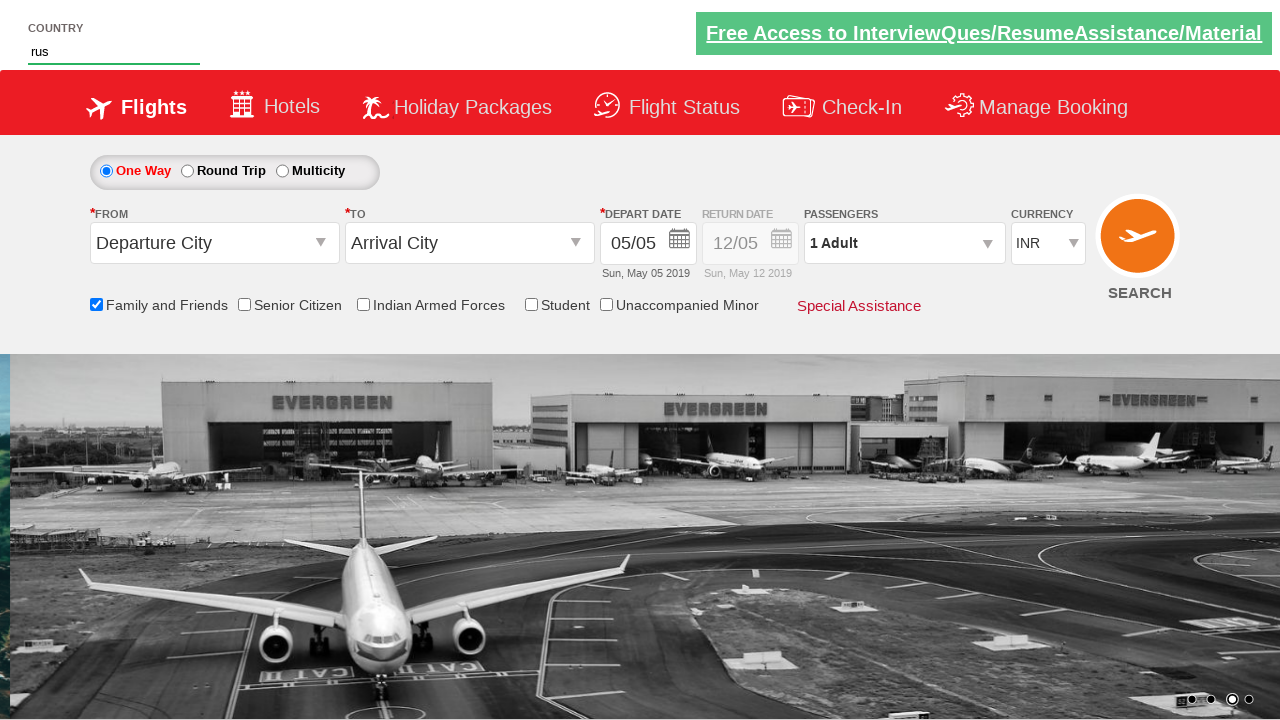

Autosuggest dropdown appeared again with suggestions
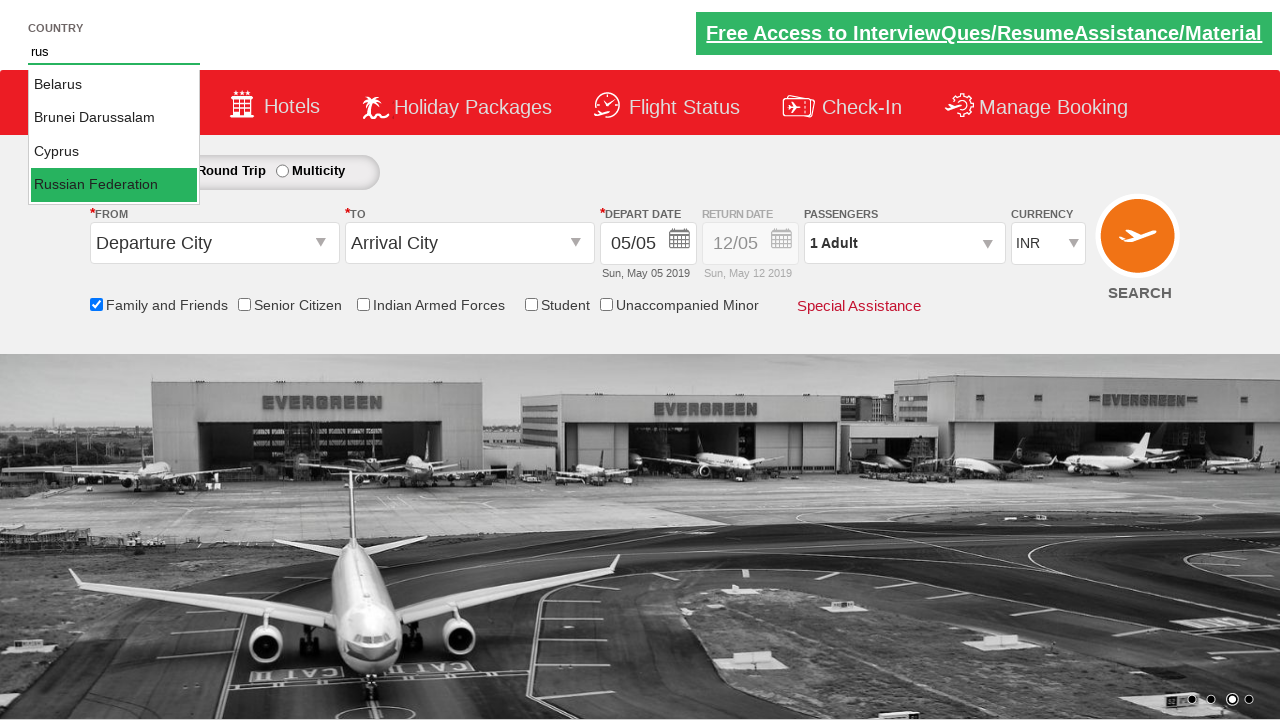

Pressed ArrowDown key once in autosuggest field on #autosuggest
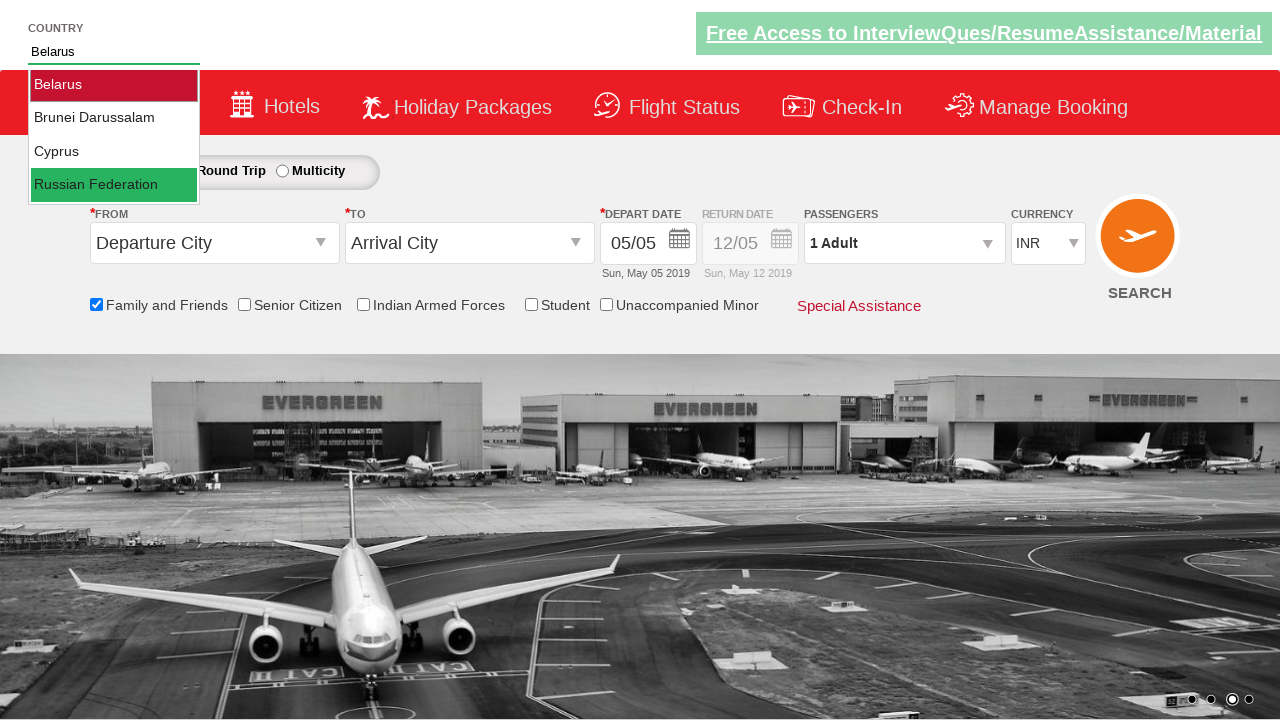

Pressed ArrowDown key second time in autosuggest field on #autosuggest
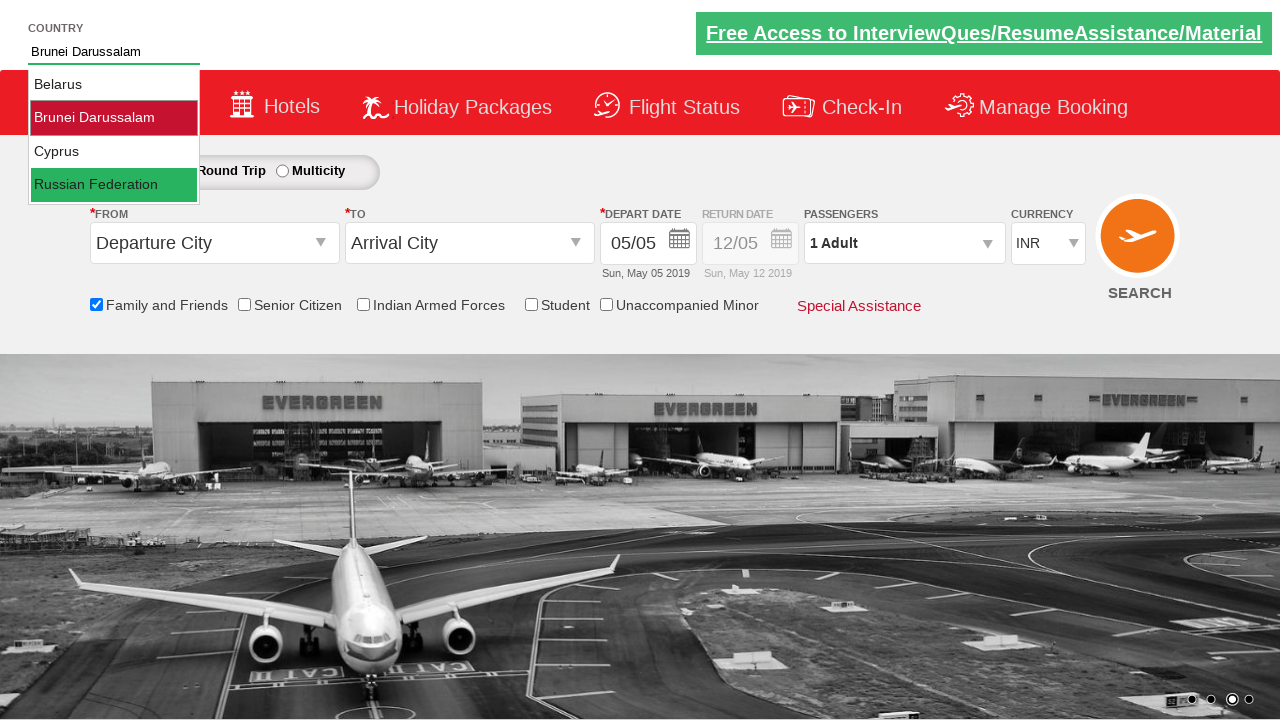

Pressed ArrowDown key third time in autosuggest field on #autosuggest
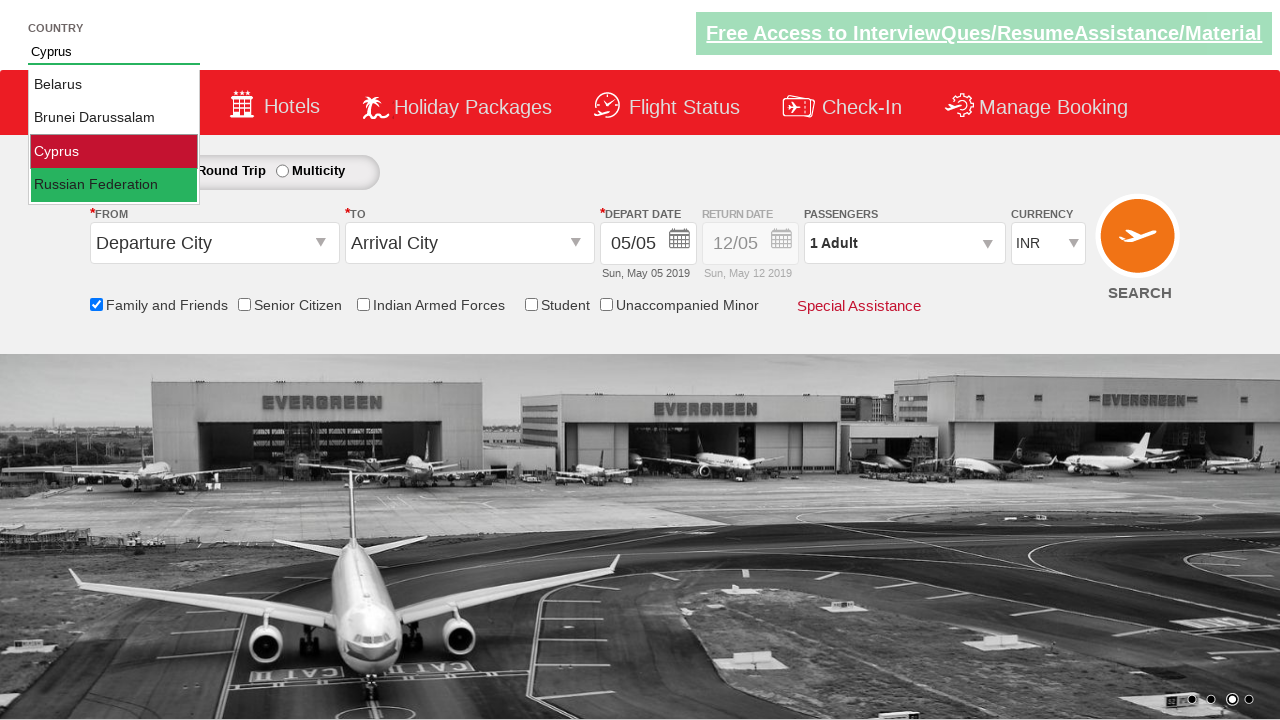

Pressed ArrowDown key fourth time in autosuggest field on #autosuggest
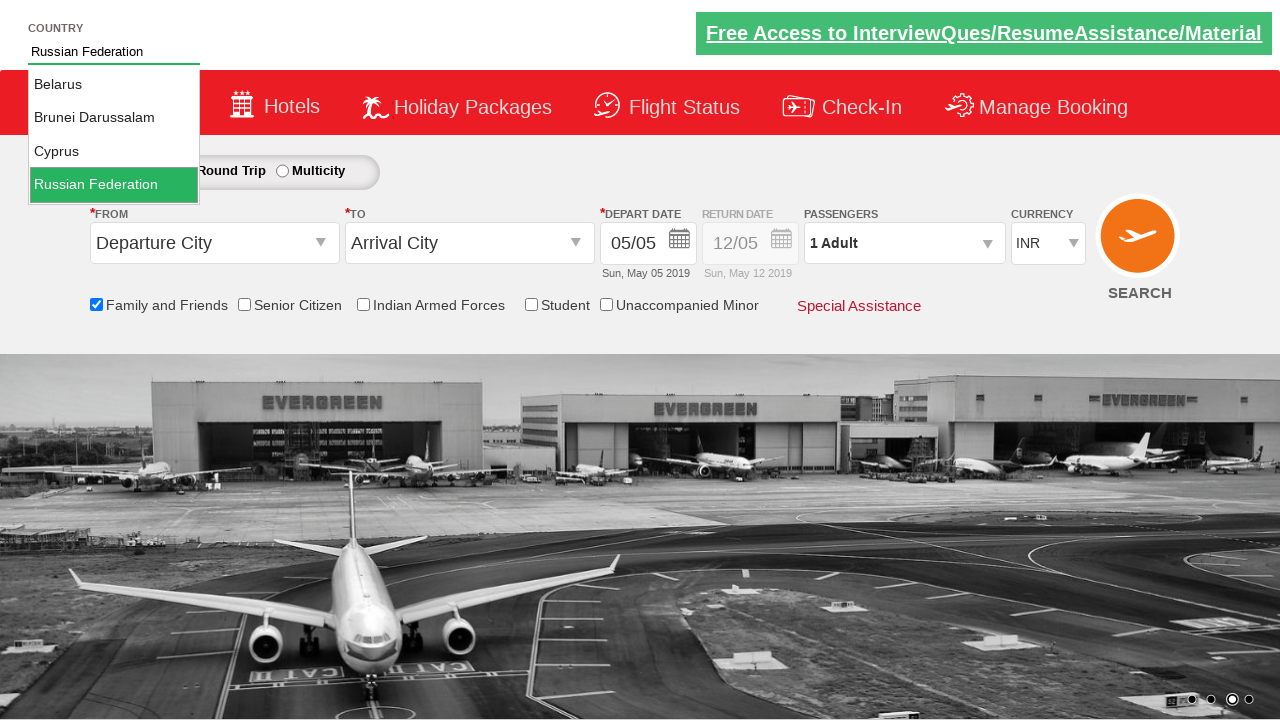

Pressed Enter key to select highlighted suggestion on #autosuggest
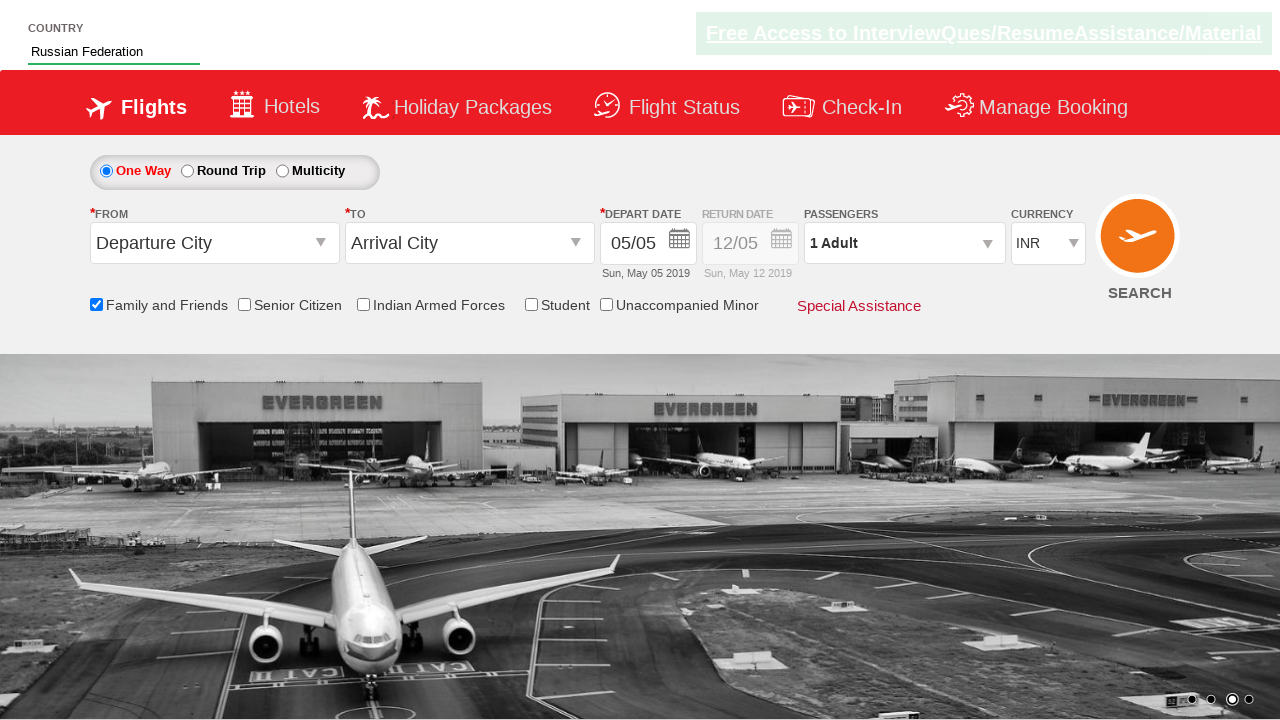

Retrieved selected value from autosuggest field: None
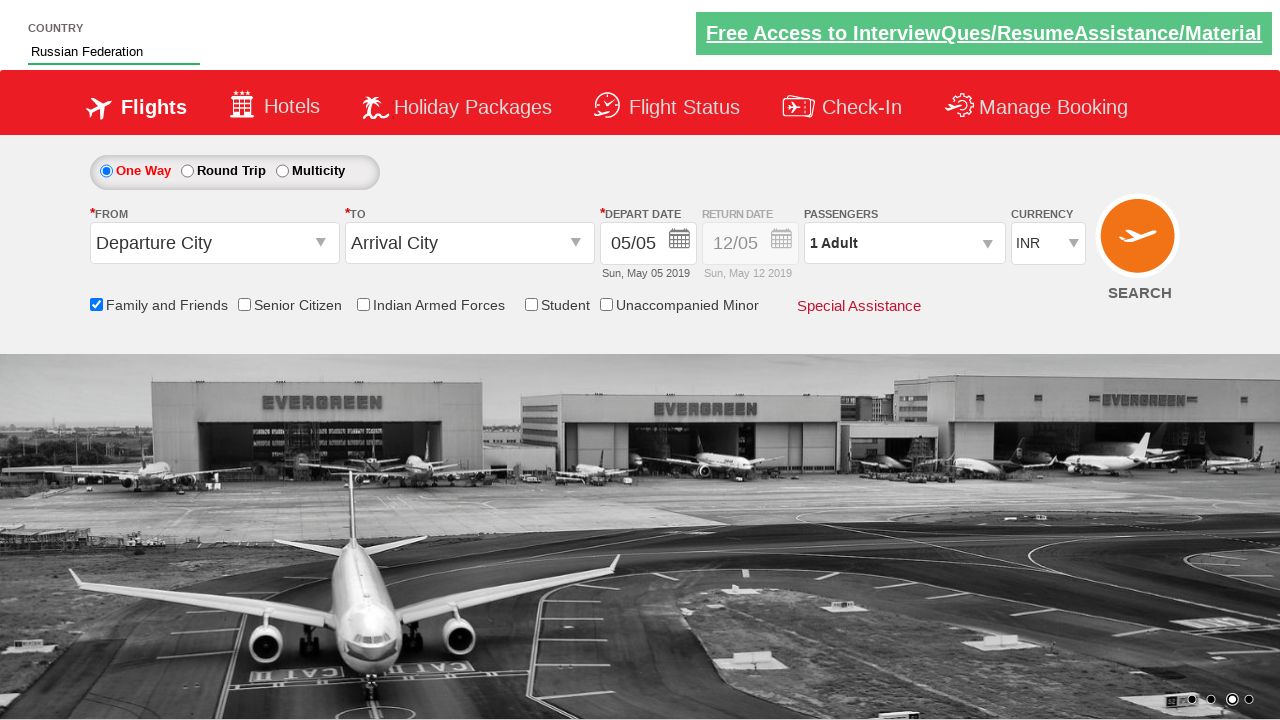

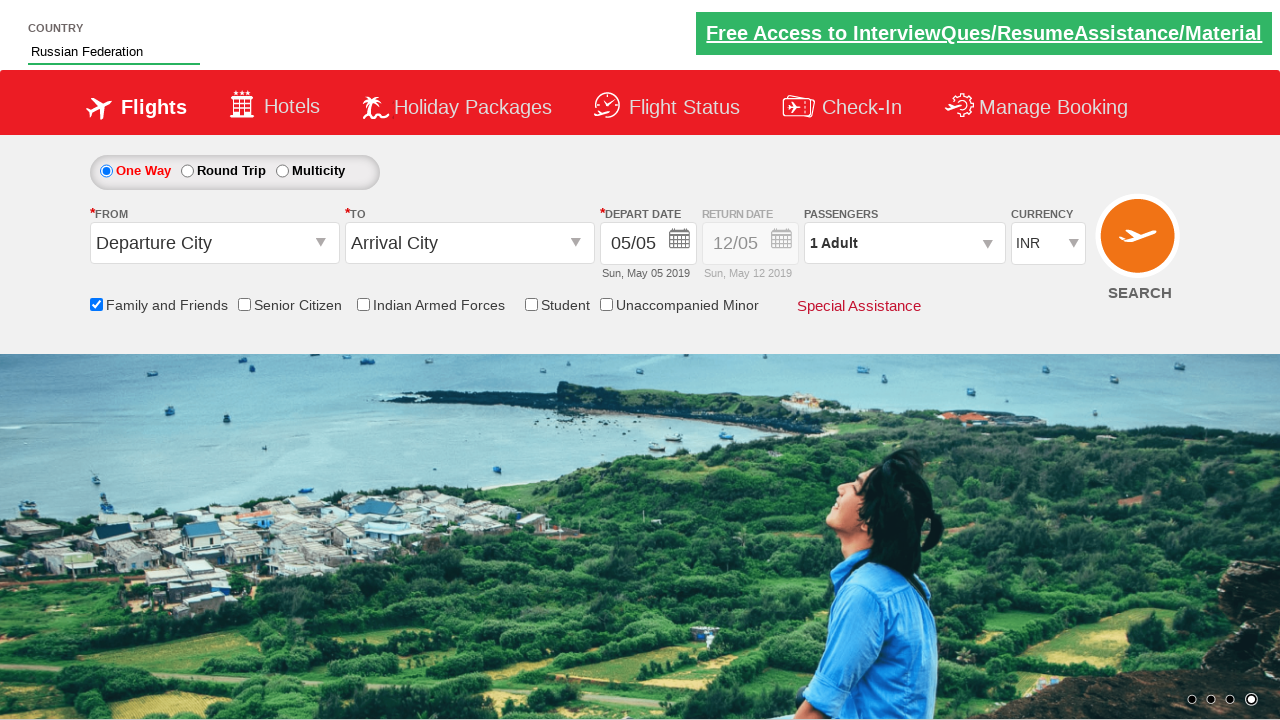